Tests dynamic data loading by clicking a button to get new user information and verifying the first name is displayed

Starting URL: https://syntaxprojects.com/dynamic-data-loading-demo.php

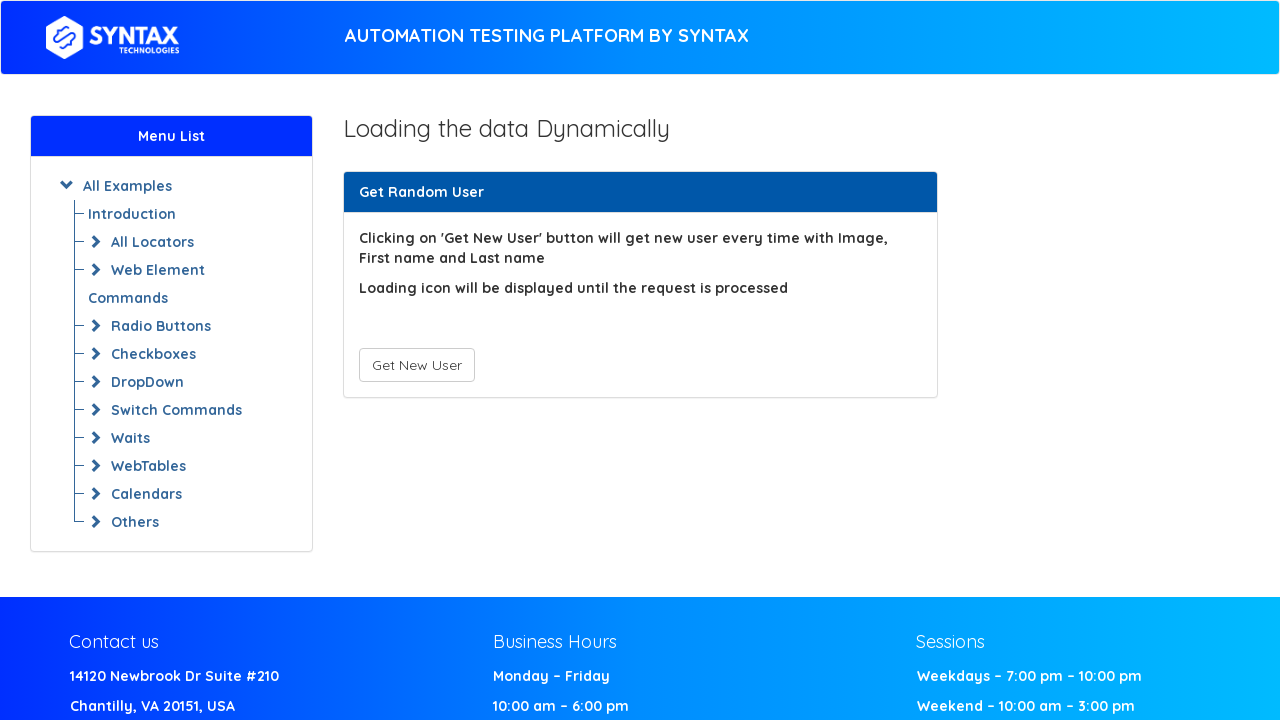

Clicked 'Get New User' button to load dynamic content at (416, 365) on xpath=//button[text()='Get New User']
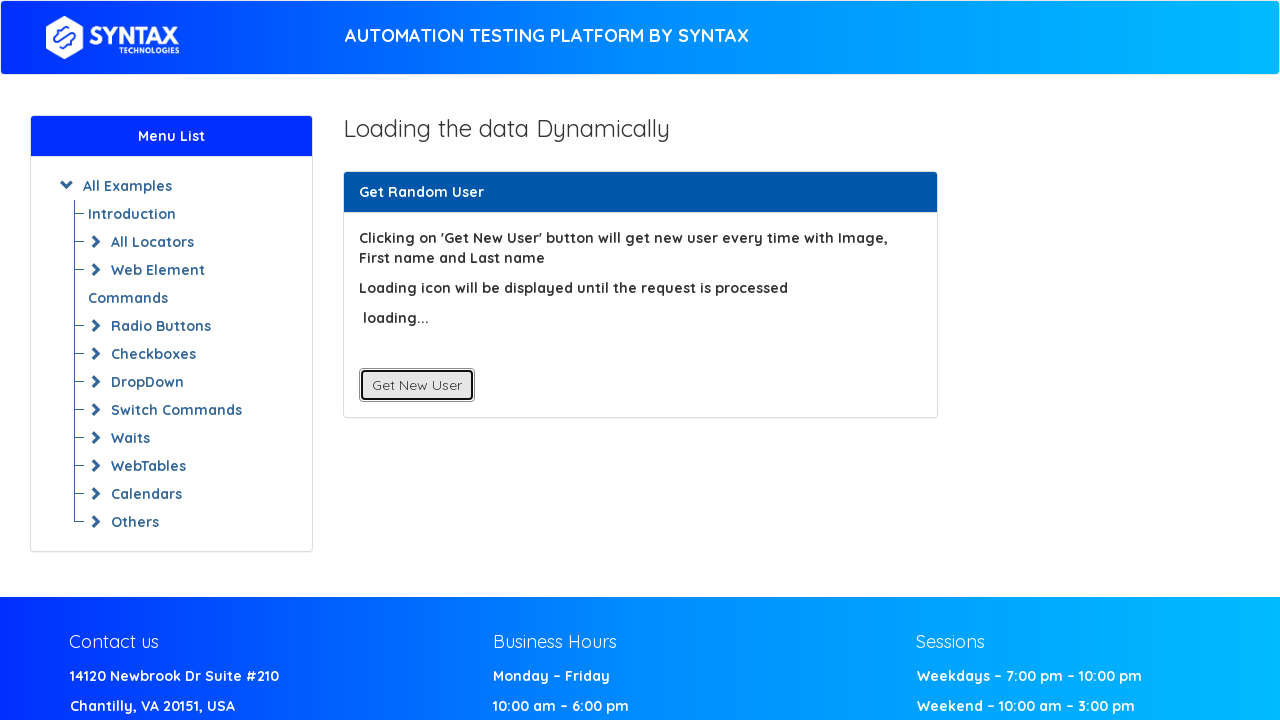

First name element loaded and displayed
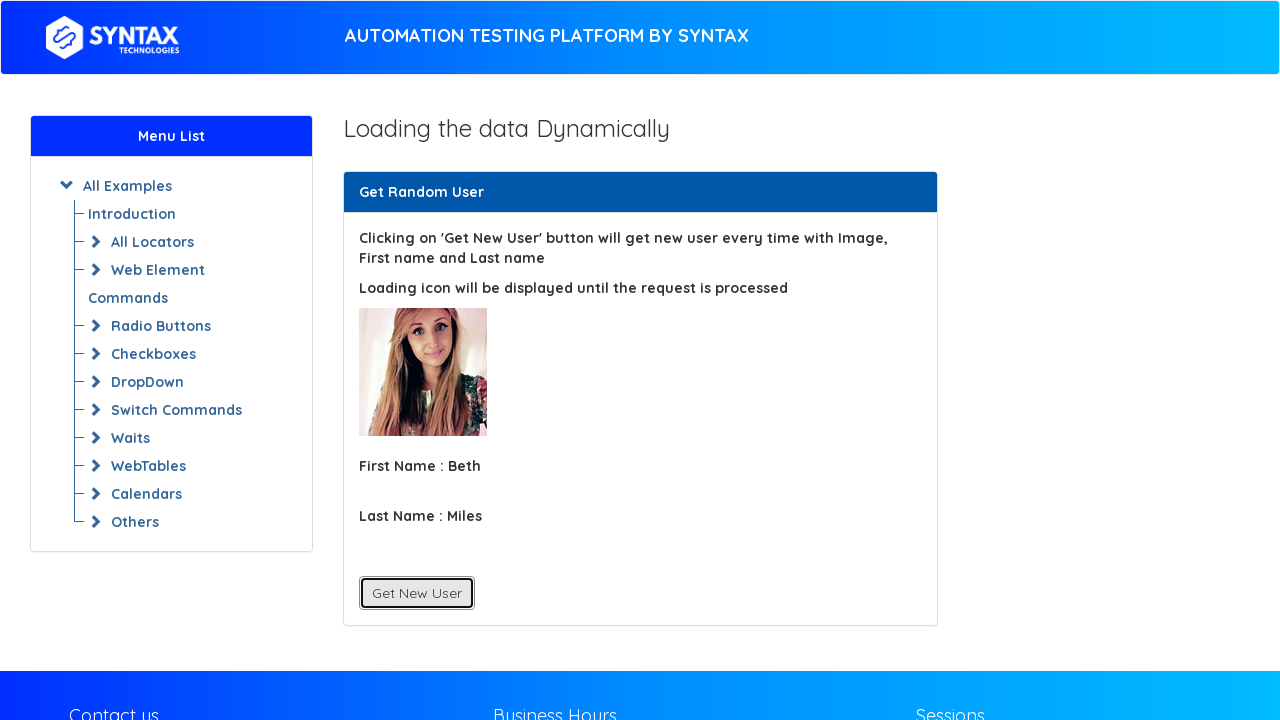

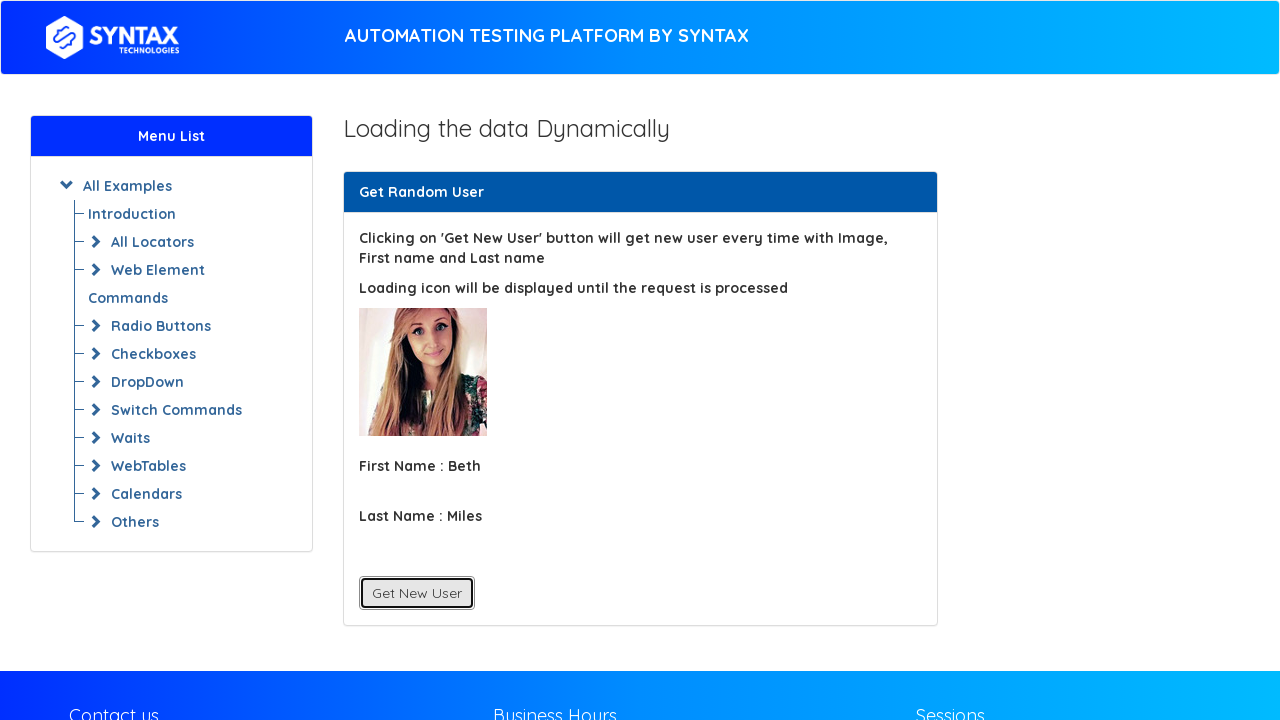